Tests HTML5 drag and drop functionality by dragging column A to column B and verifying the elements have switched positions.

Starting URL: http://the-internet.herokuapp.com/drag_and_drop

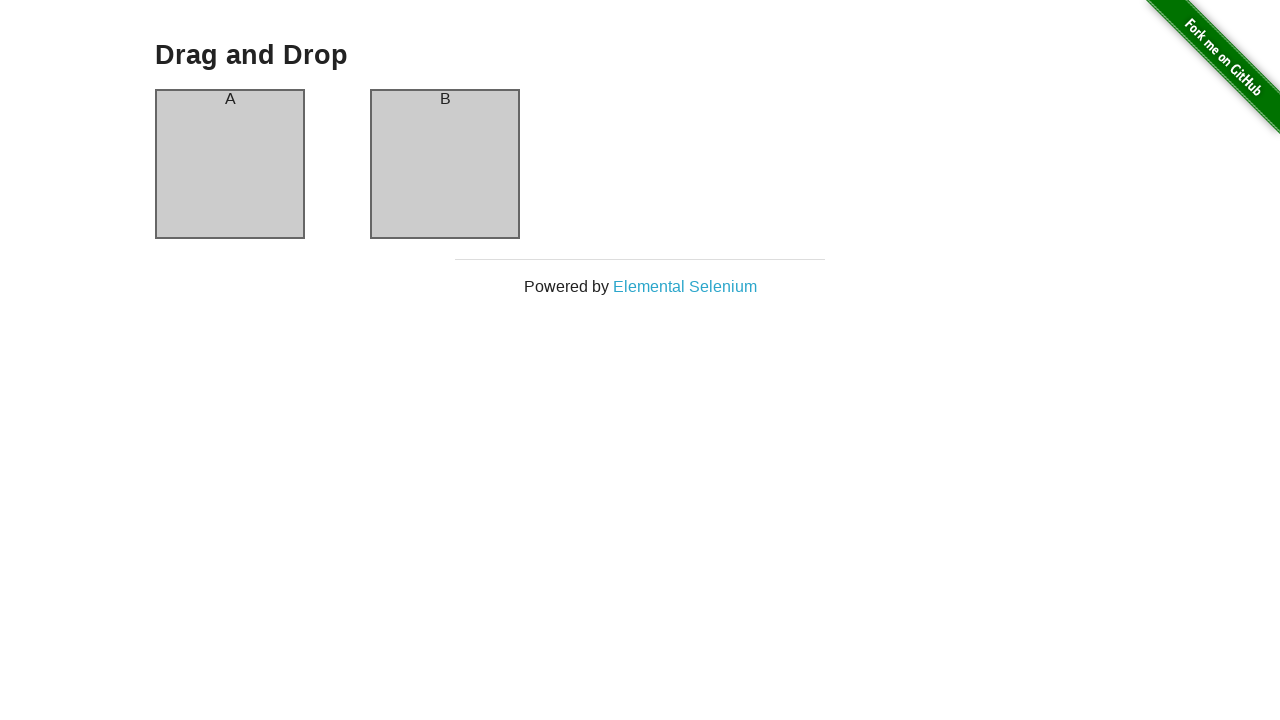

Waited for column A element to load
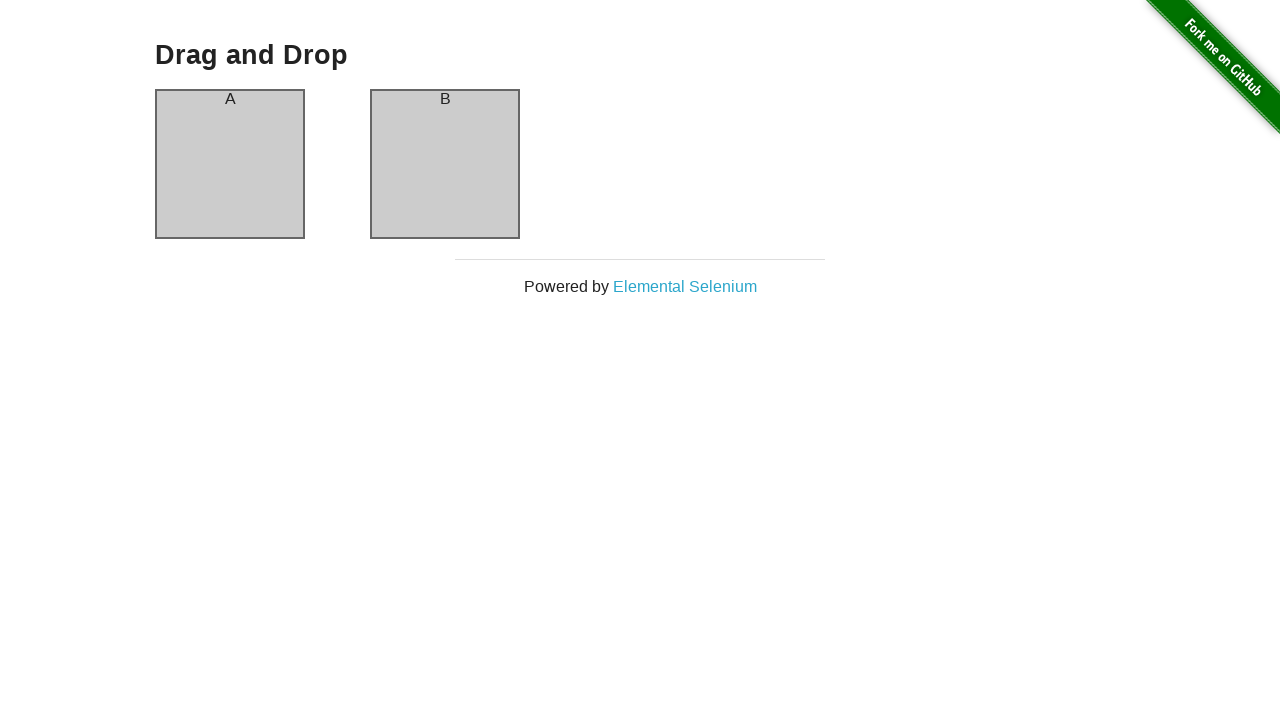

Executed drag and drop of column A to column B using JavaScript workaround
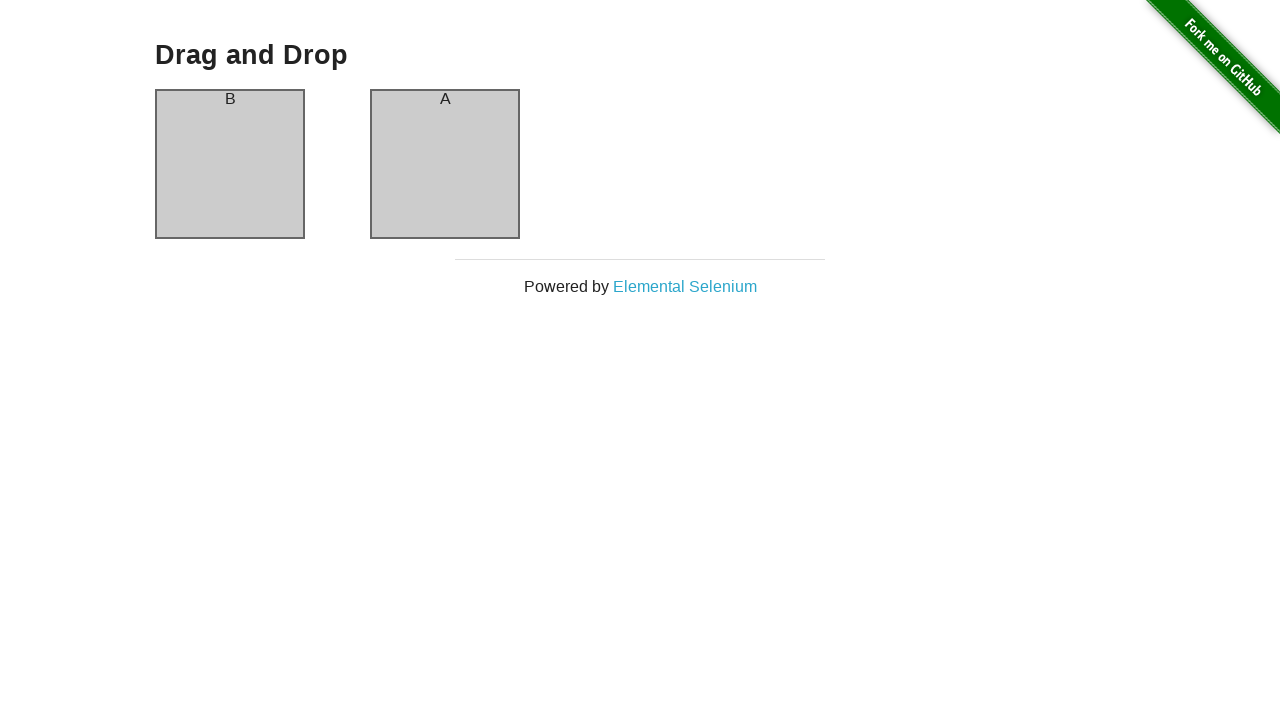

Verified that column A now displays 'B' - elements have switched positions
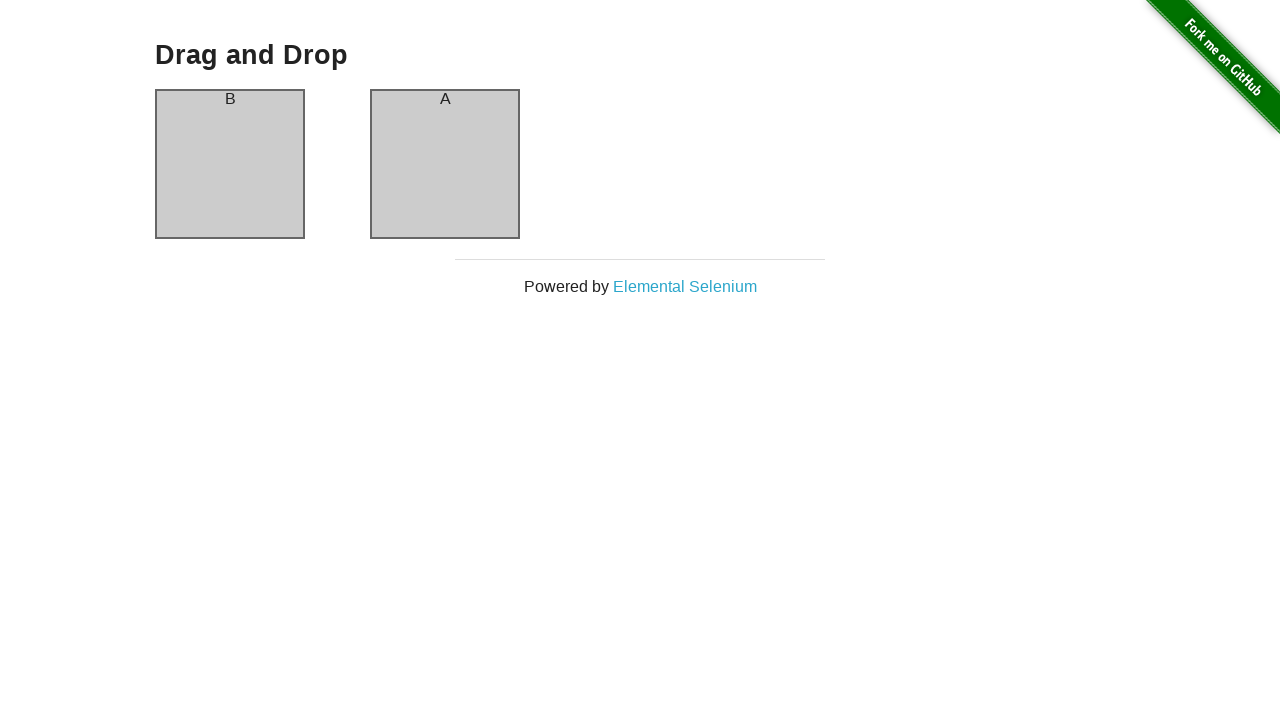

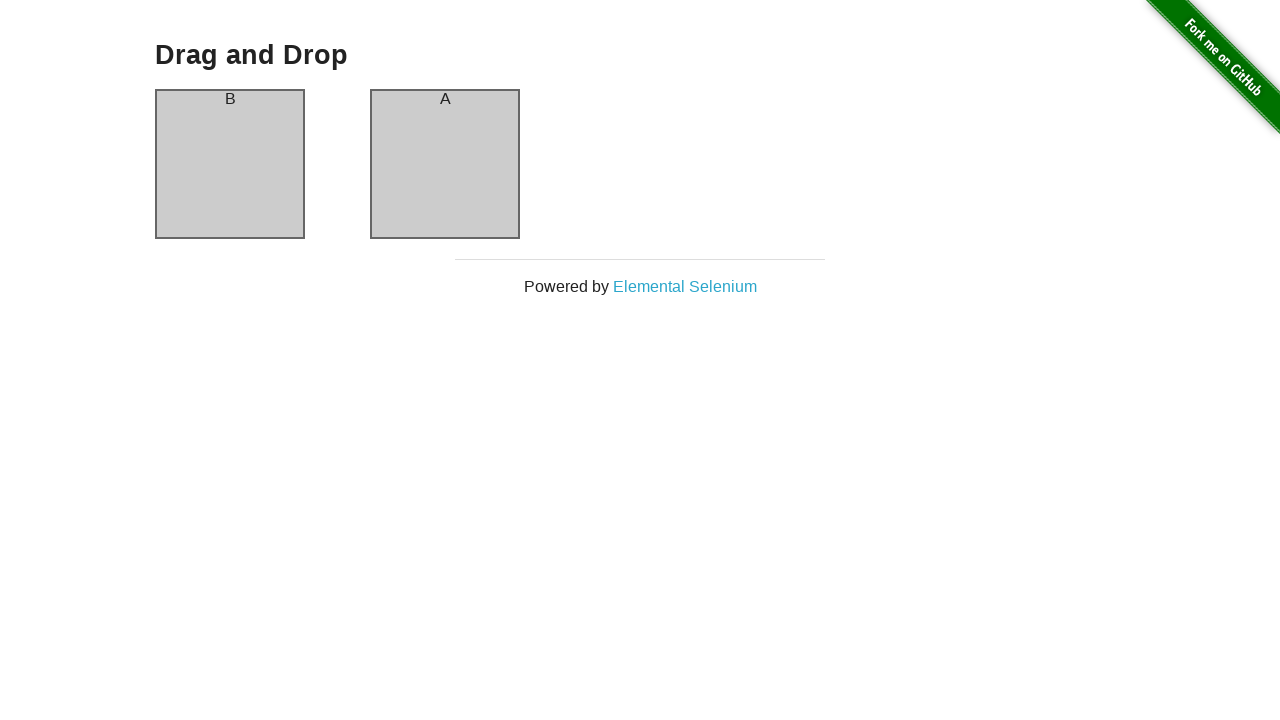